Verifies a heading is visible, clicks the Get Started button, and verifies the URL contains the anchor fragment

Starting URL: https://practice.sdetunicorns.com/

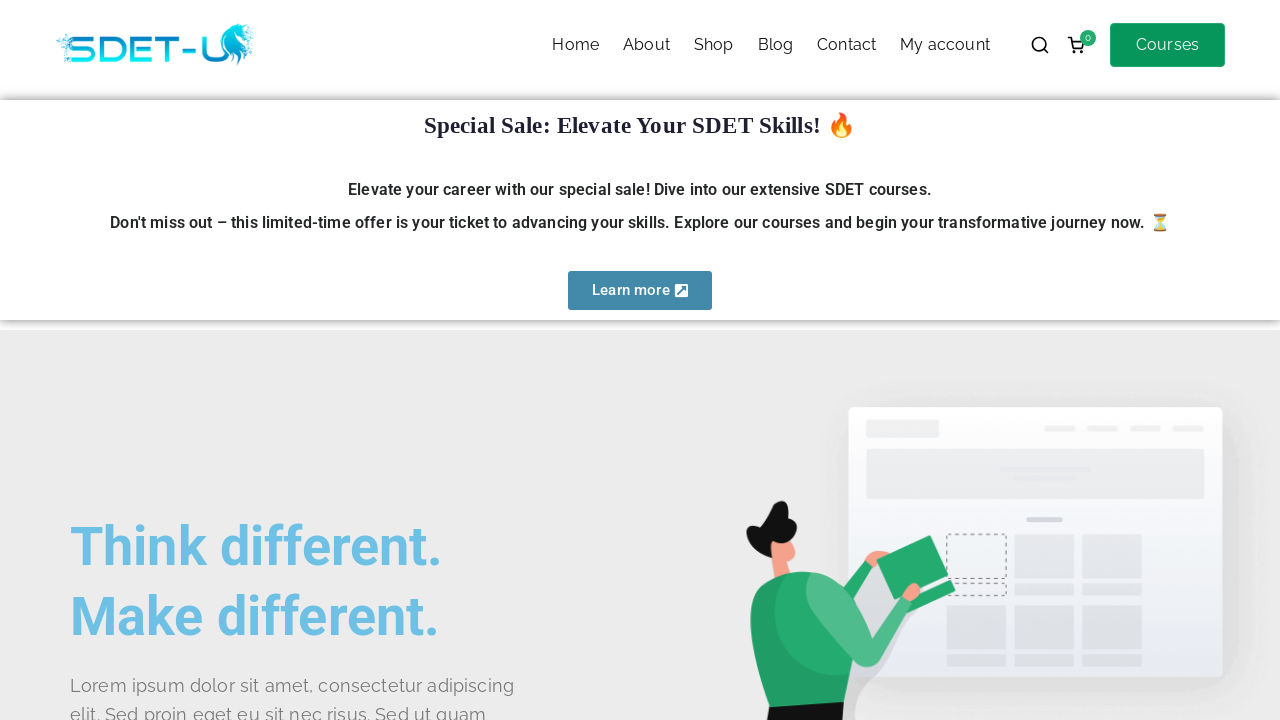

Verified heading 'Think different. Make different.' is visible
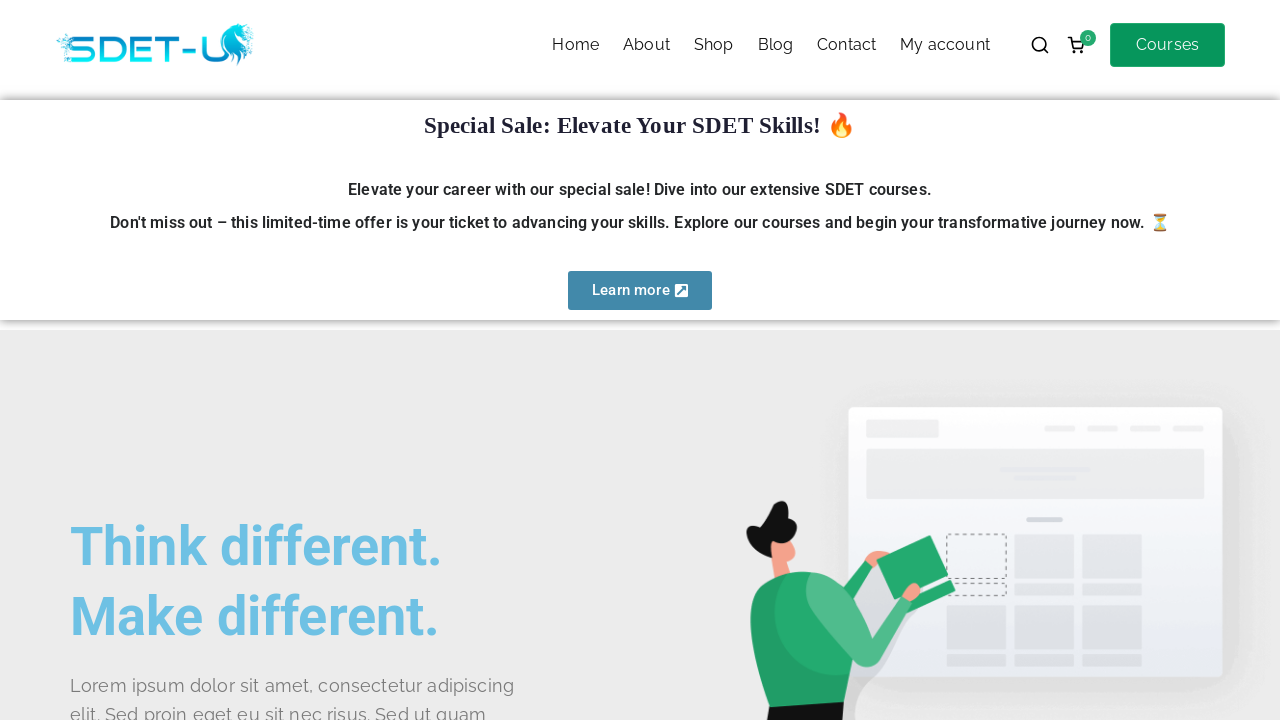

Clicked Get Started button using CSS selector #get-started at (140, 361) on #get-started
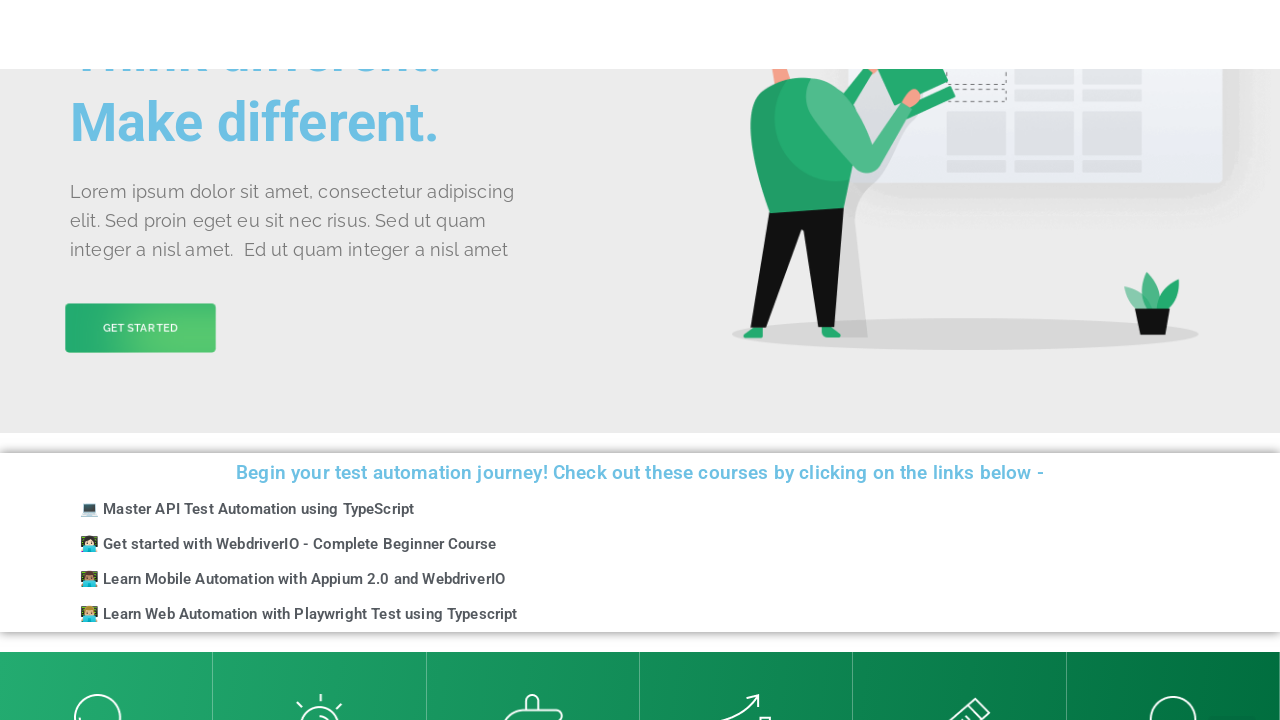

Verified URL contains #get-started anchor fragment
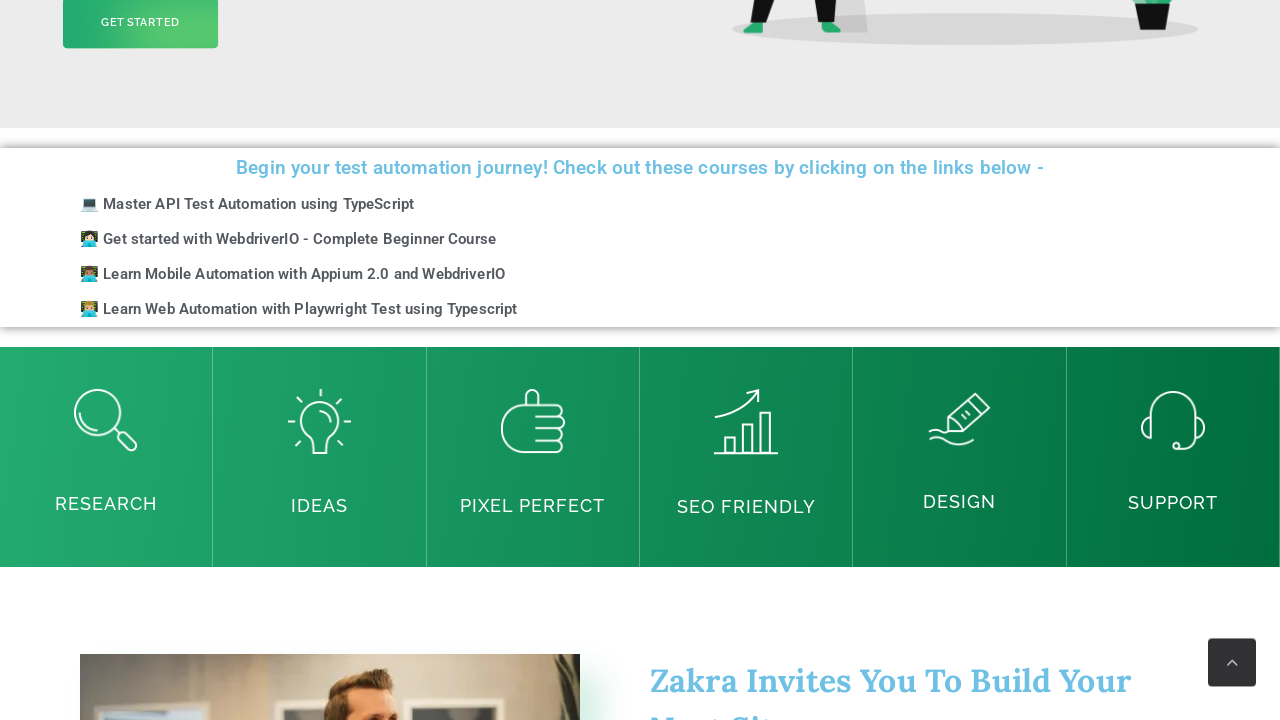

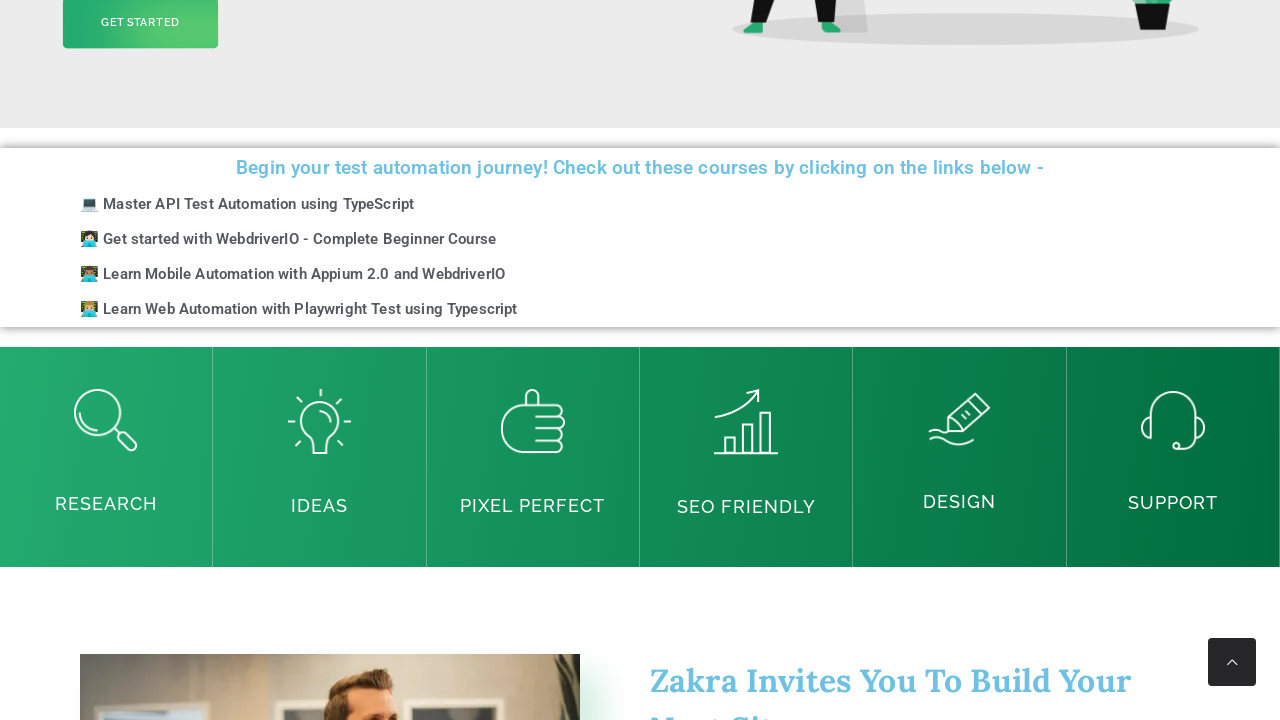